Tests that clear completed button is hidden when there are no completed items

Starting URL: https://demo.playwright.dev/todomvc

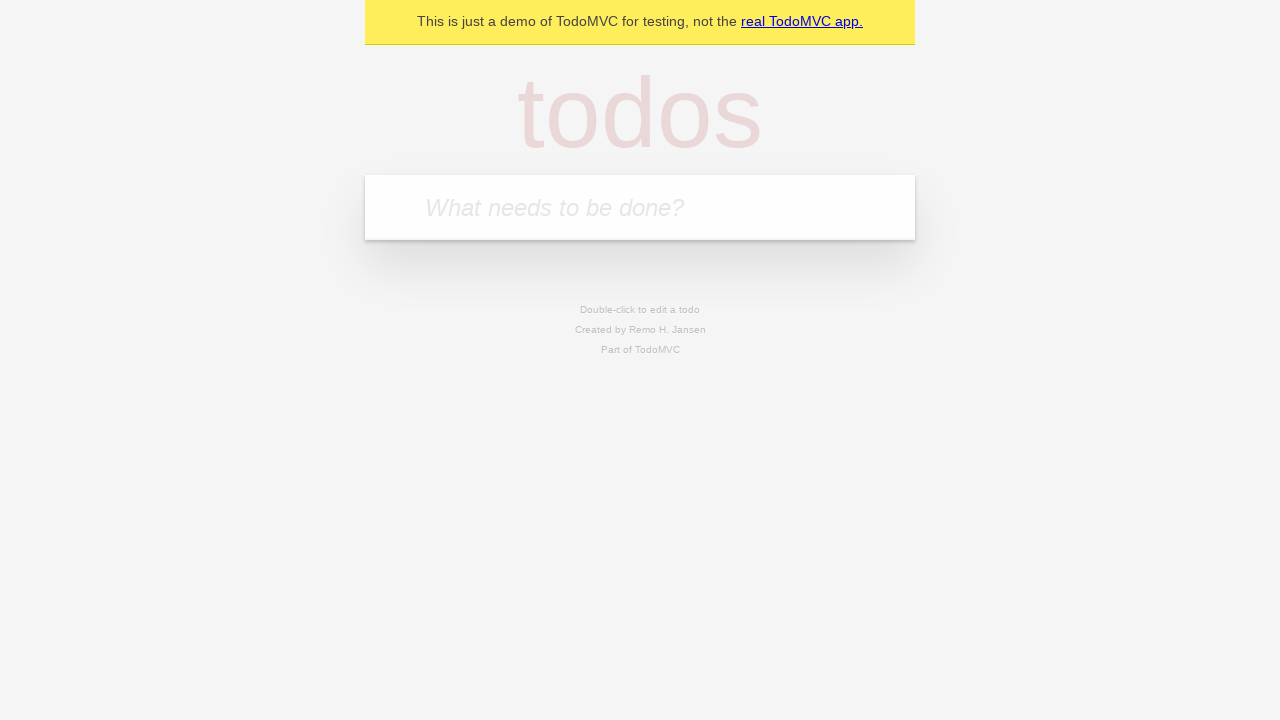

Filled first todo item 'buy some cheese' on .new-todo
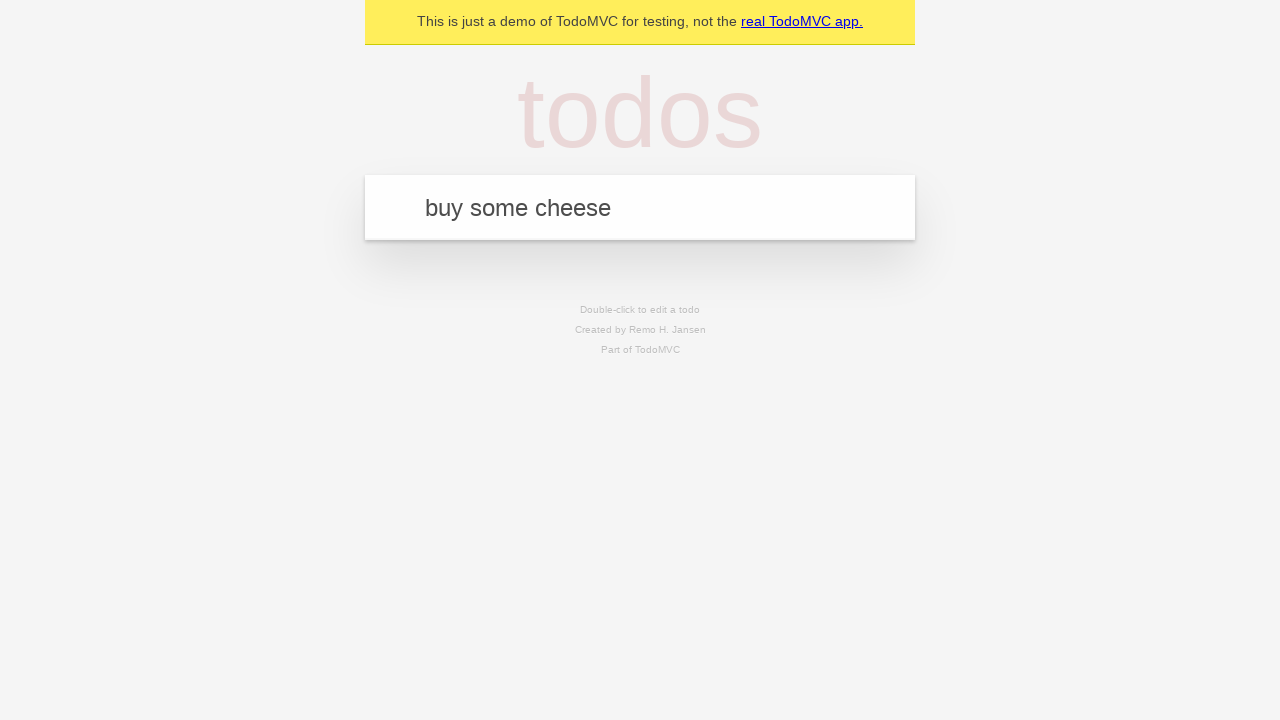

Pressed Enter to add first todo on .new-todo
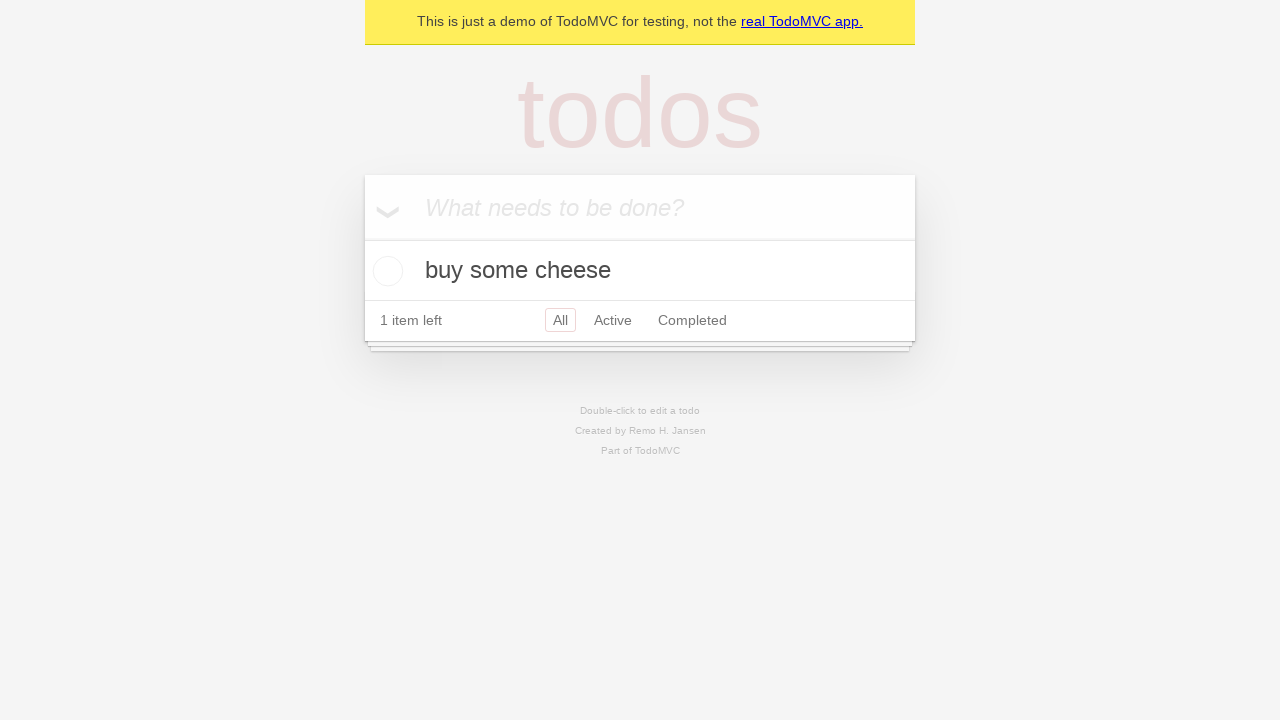

Filled second todo item 'feed the cat' on .new-todo
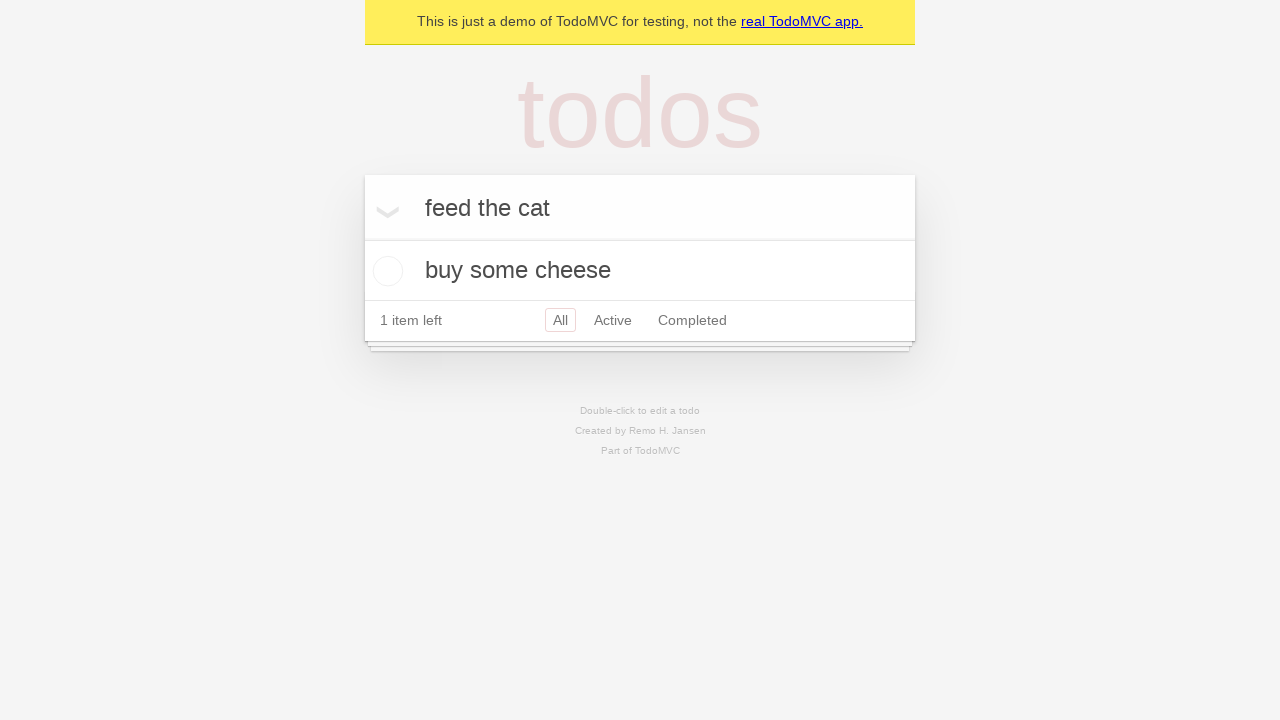

Pressed Enter to add second todo on .new-todo
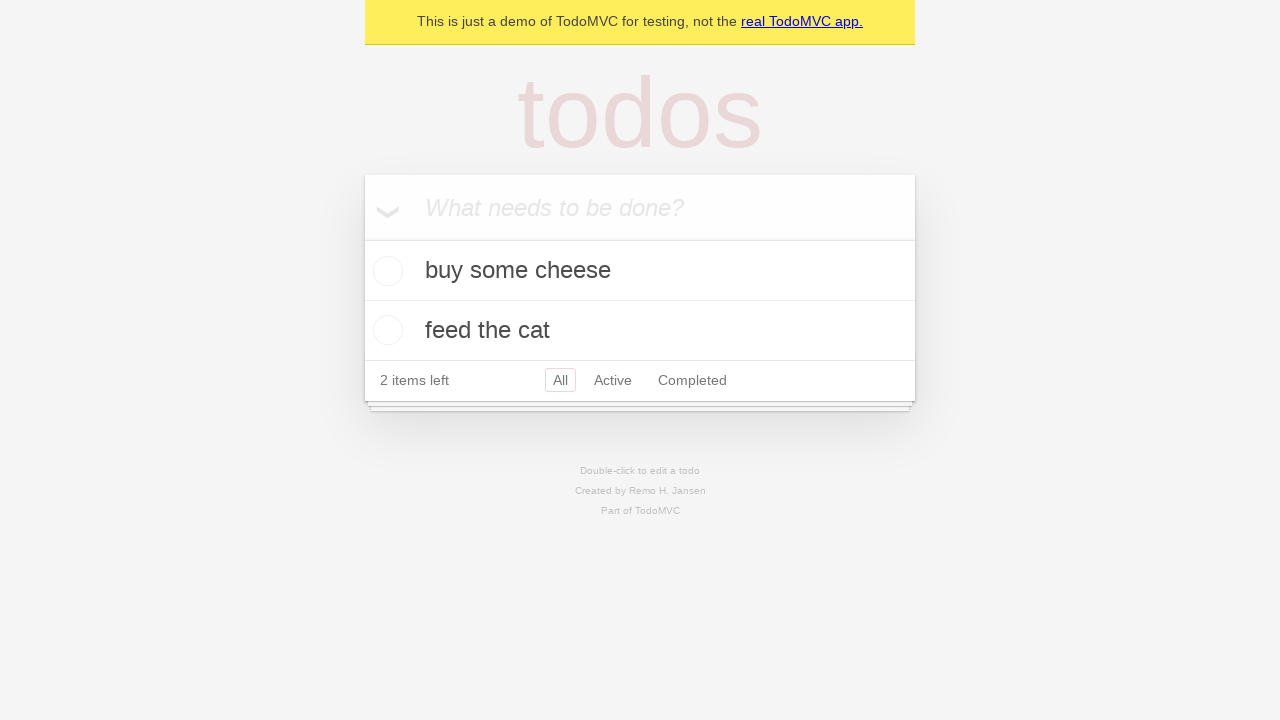

Filled third todo item 'book a doctors appointment' on .new-todo
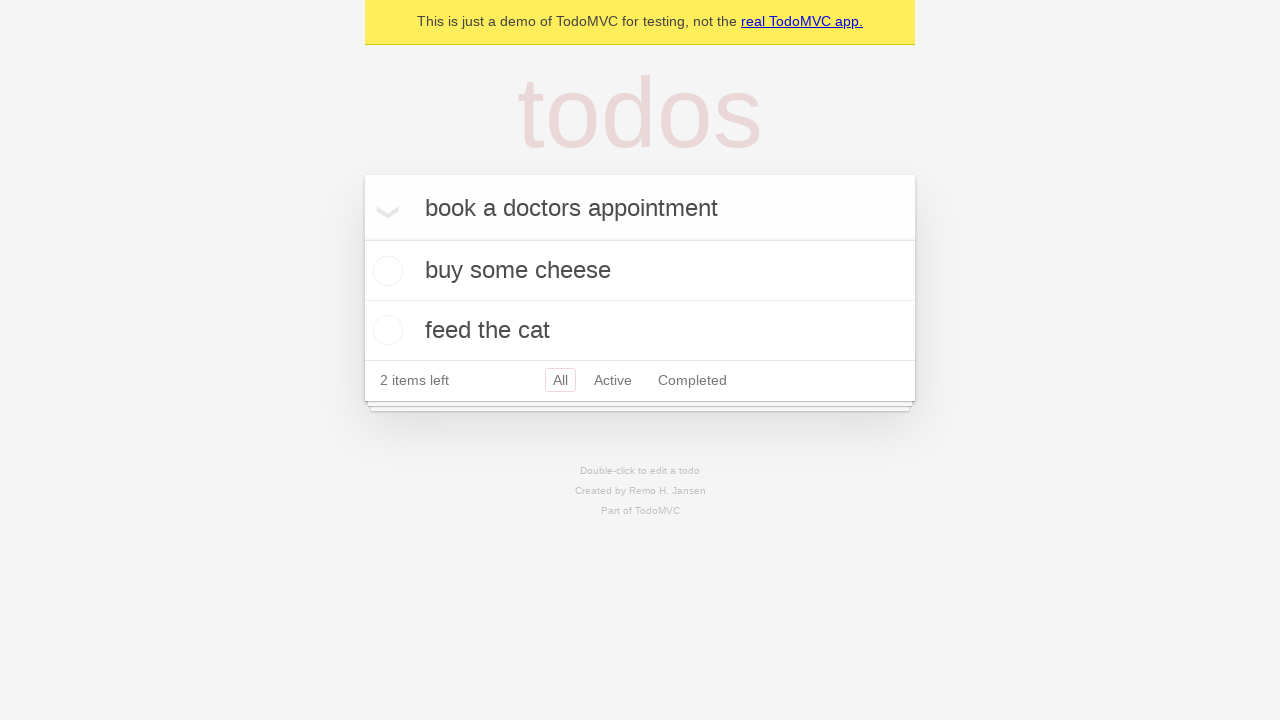

Pressed Enter to add third todo on .new-todo
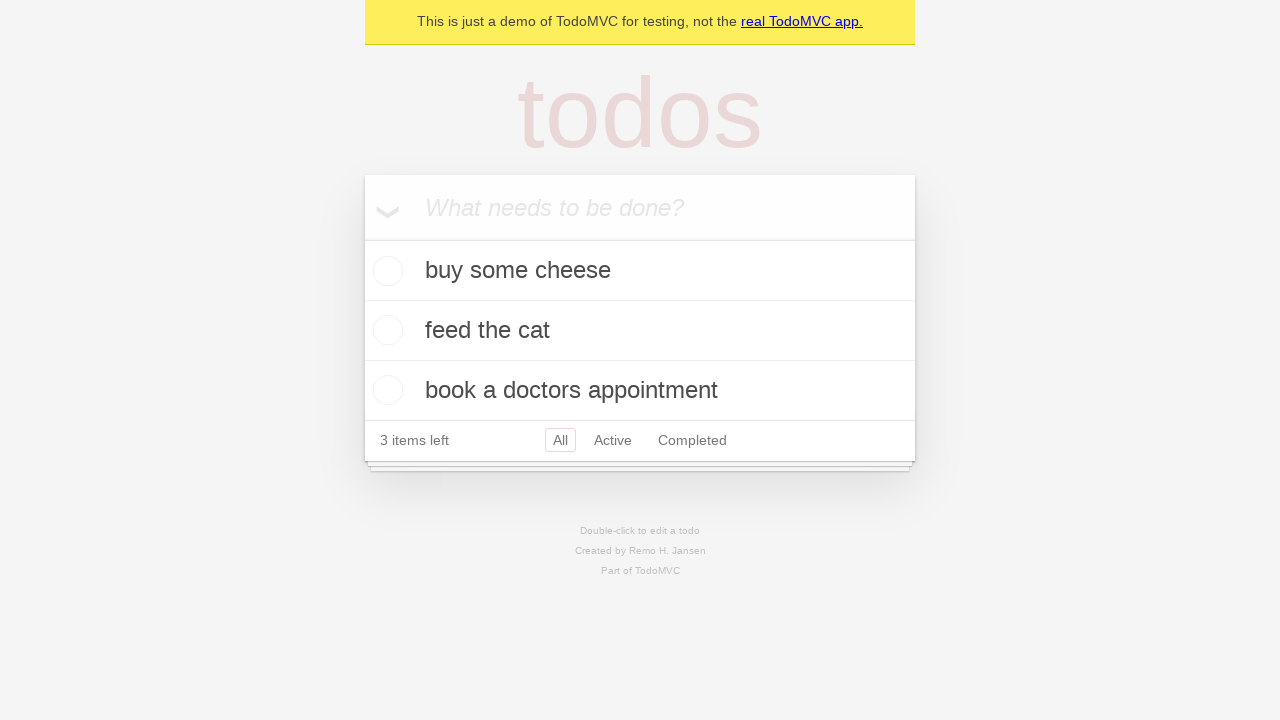

Checked first todo item as completed at (385, 271) on .todo-list li .toggle >> nth=0
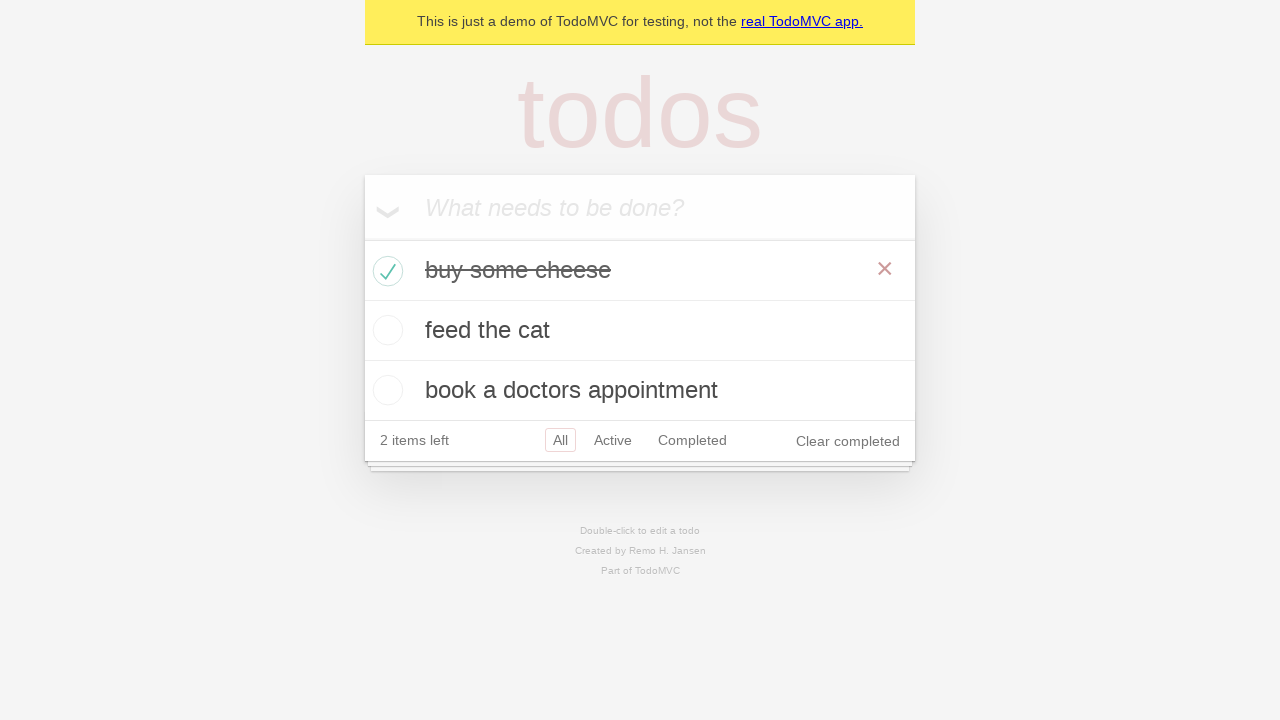

Clicked clear completed button to remove completed todo at (848, 441) on .clear-completed
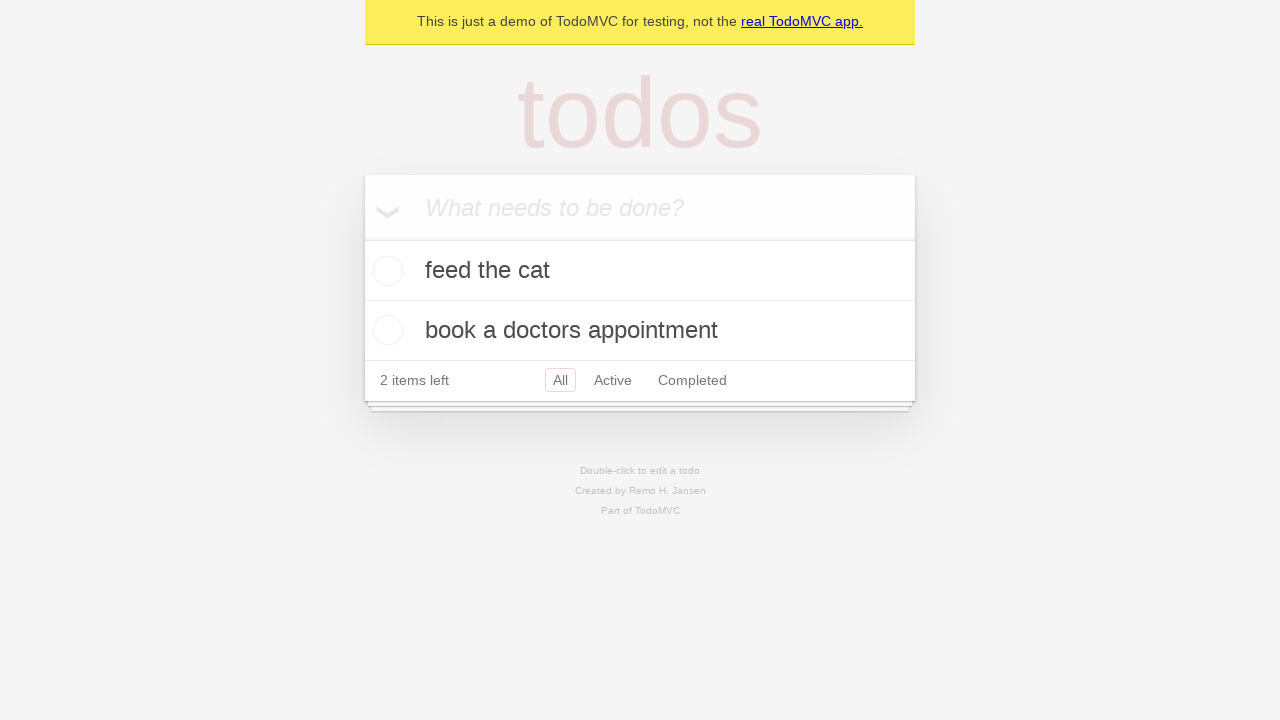

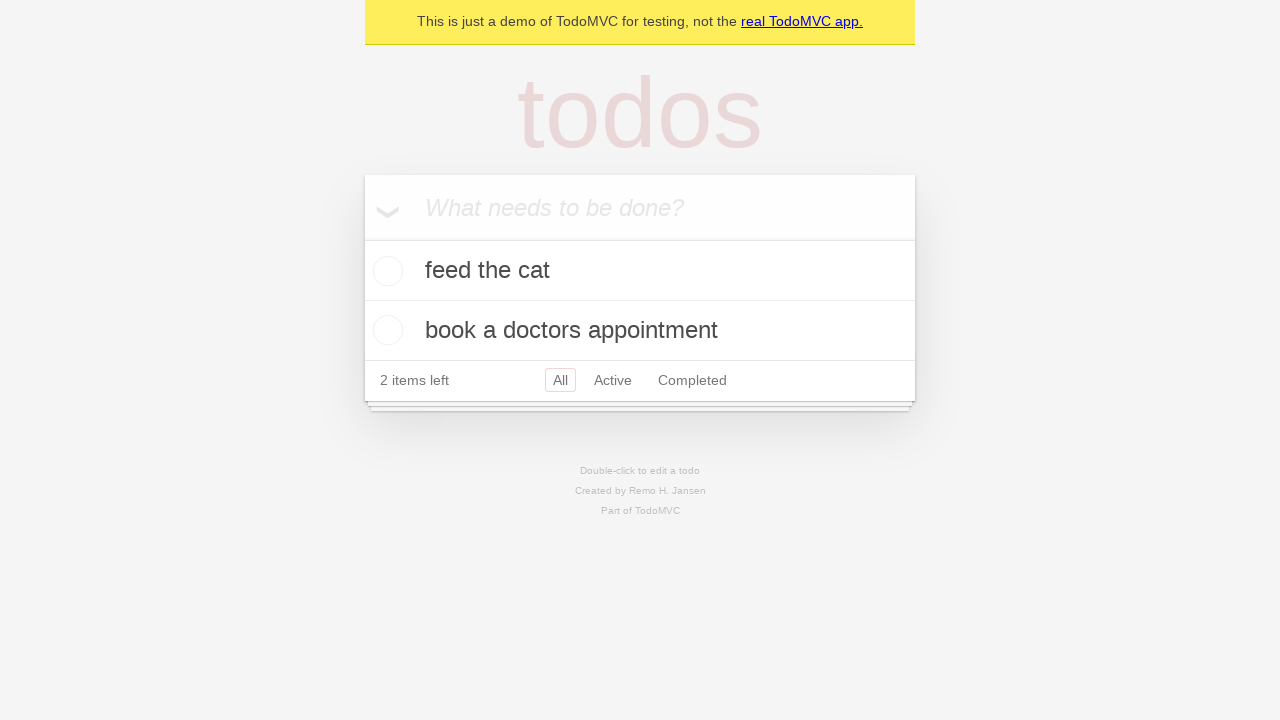